Tests navigation through the Selenium website by clicking on main navigation links (Downloads, Projects, Support, Blog) to verify they are accessible and functional.

Starting URL: https://www.selenium.dev

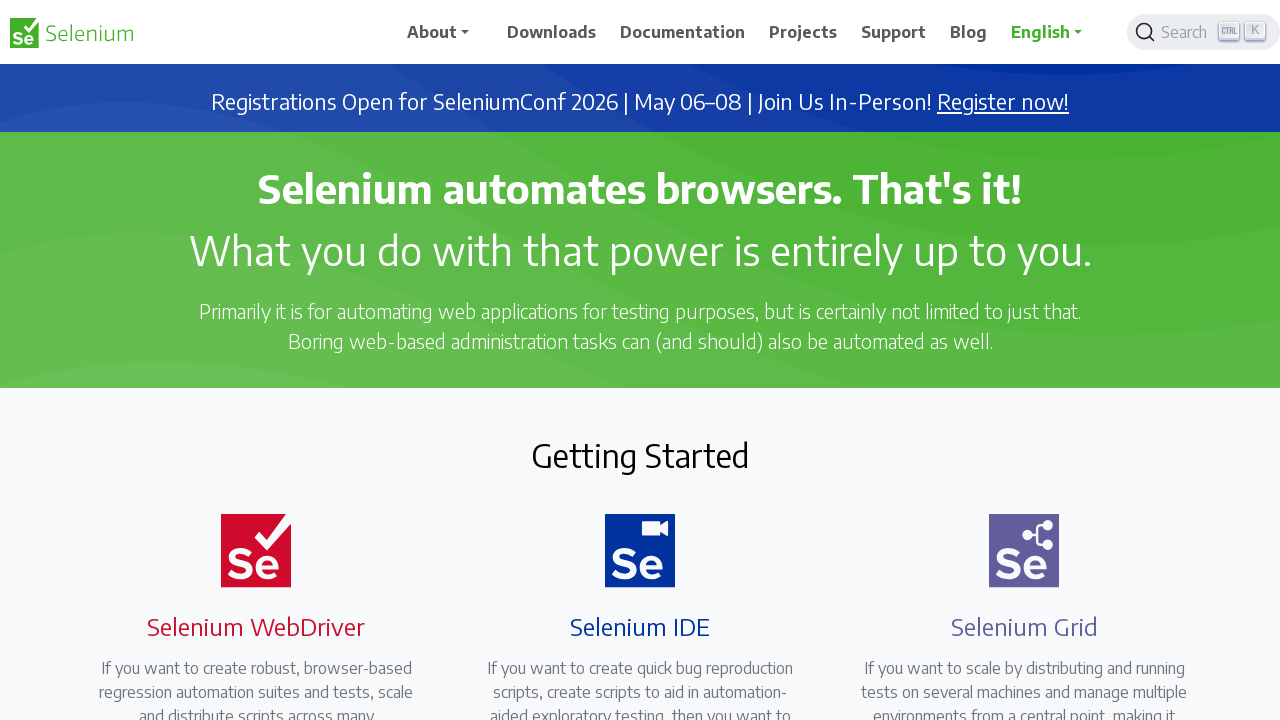

Navigated to Selenium website homepage
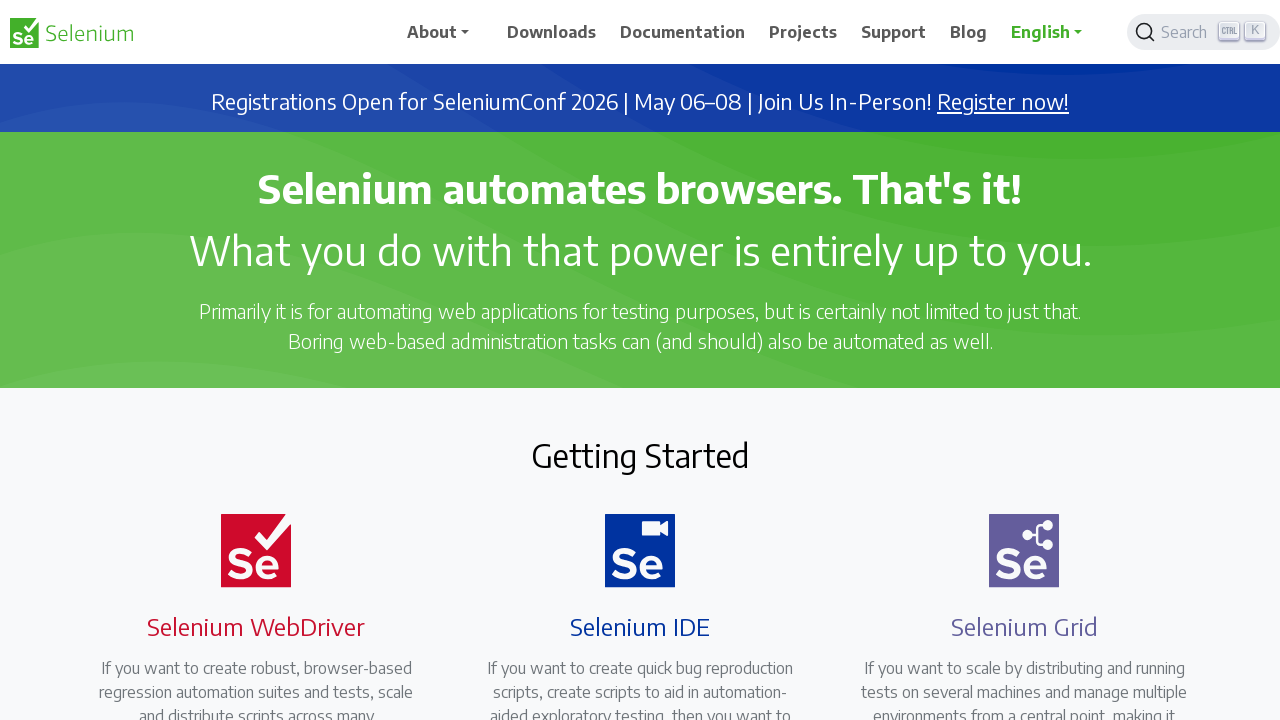

Clicked on Downloads navigation link at (552, 32) on text=Downloads
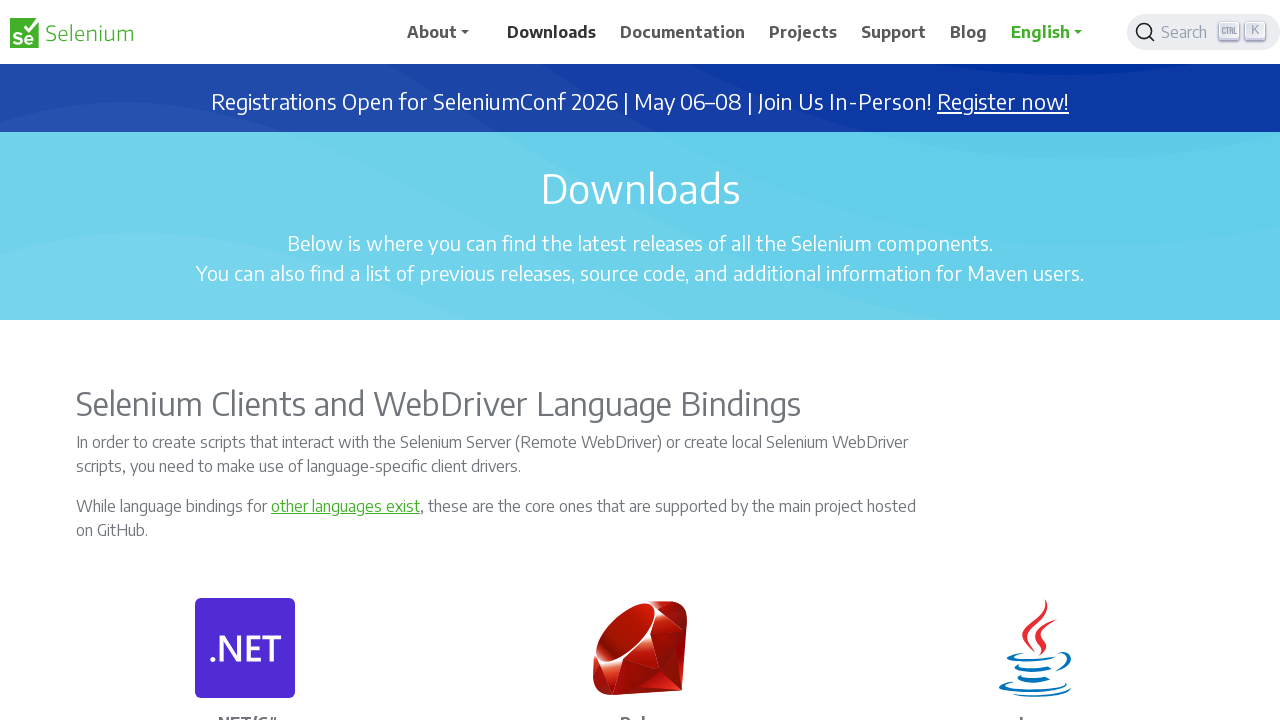

Clicked on Projects navigation link at (803, 32) on text=Projects
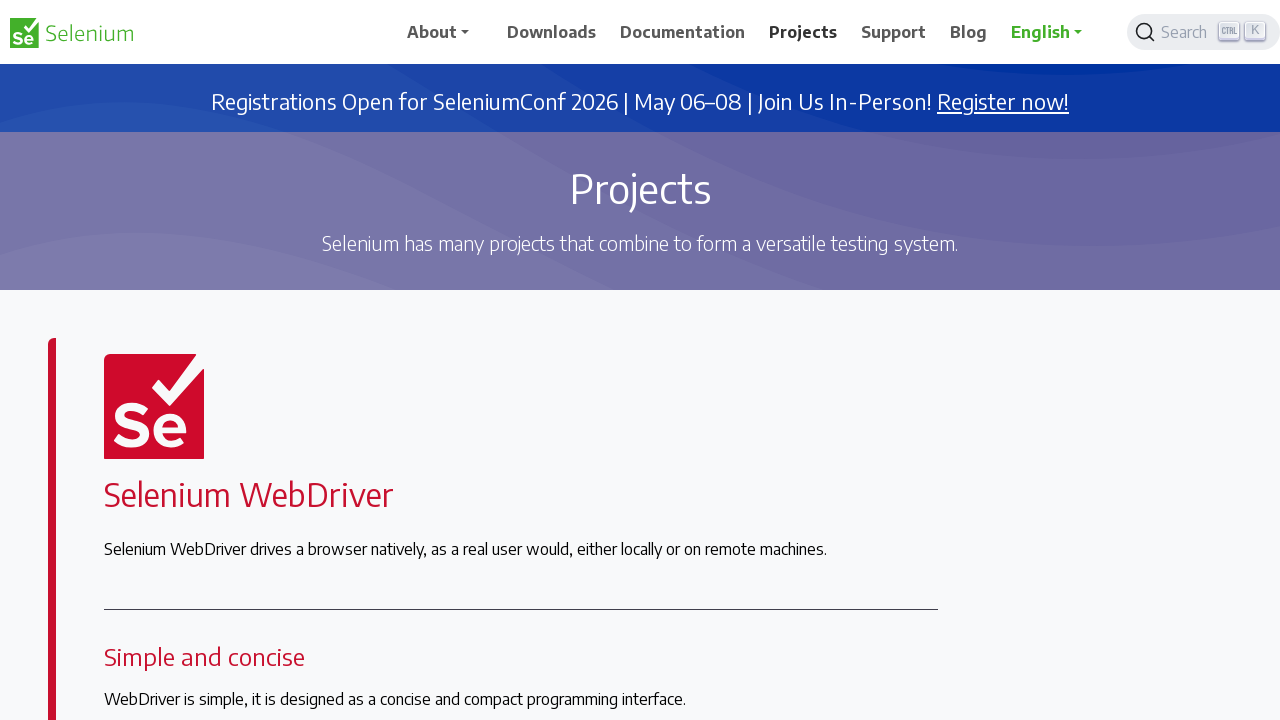

Clicked on Support navigation link at (894, 32) on text=Support
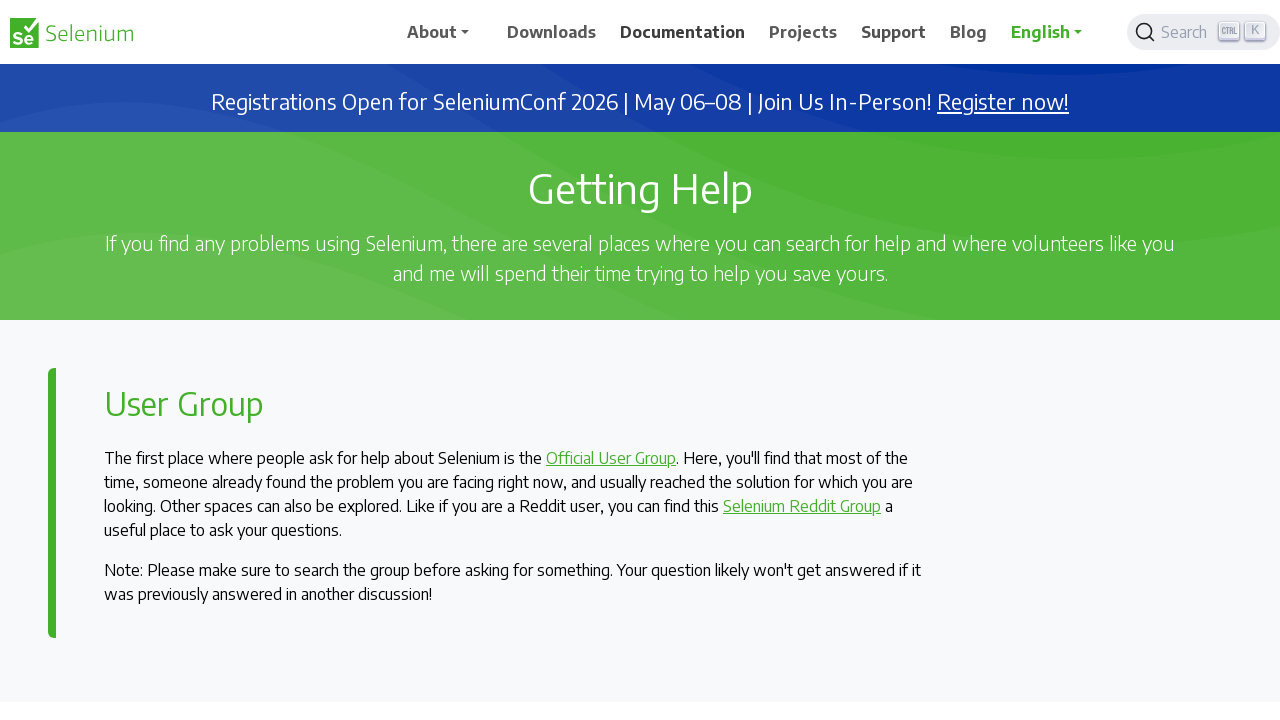

Clicked on Blog navigation link at (969, 32) on text=Blog
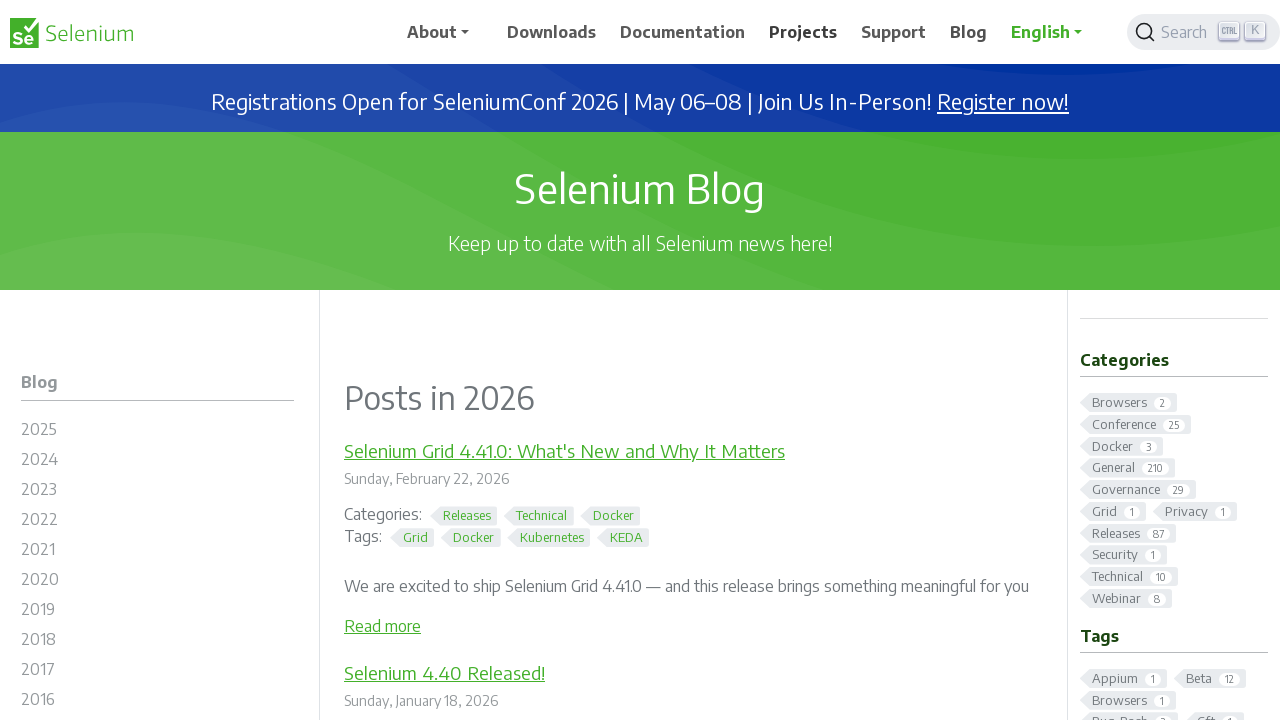

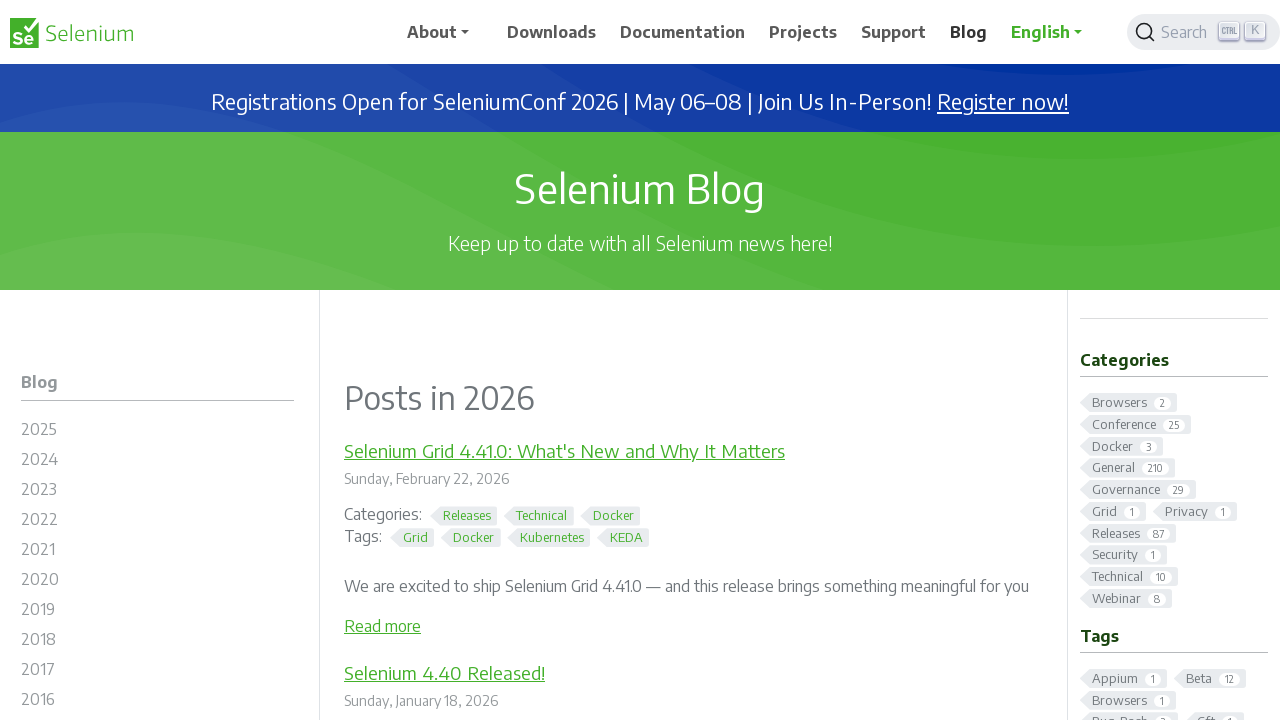